Tests radio button functionality by checking if the Male radio button is displayed, enabled, and then clicking it if not already selected

Starting URL: https://syntaxprojects.com/basic-radiobutton-demo.php

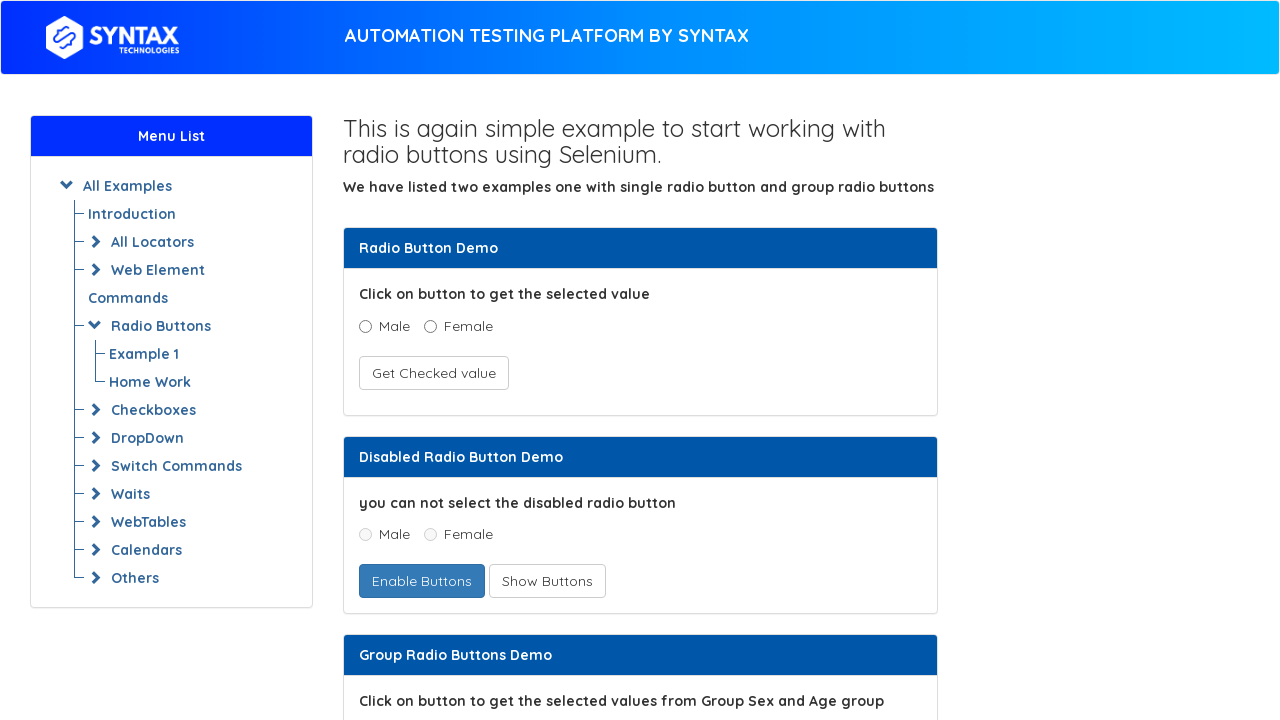

Located the Male radio button element
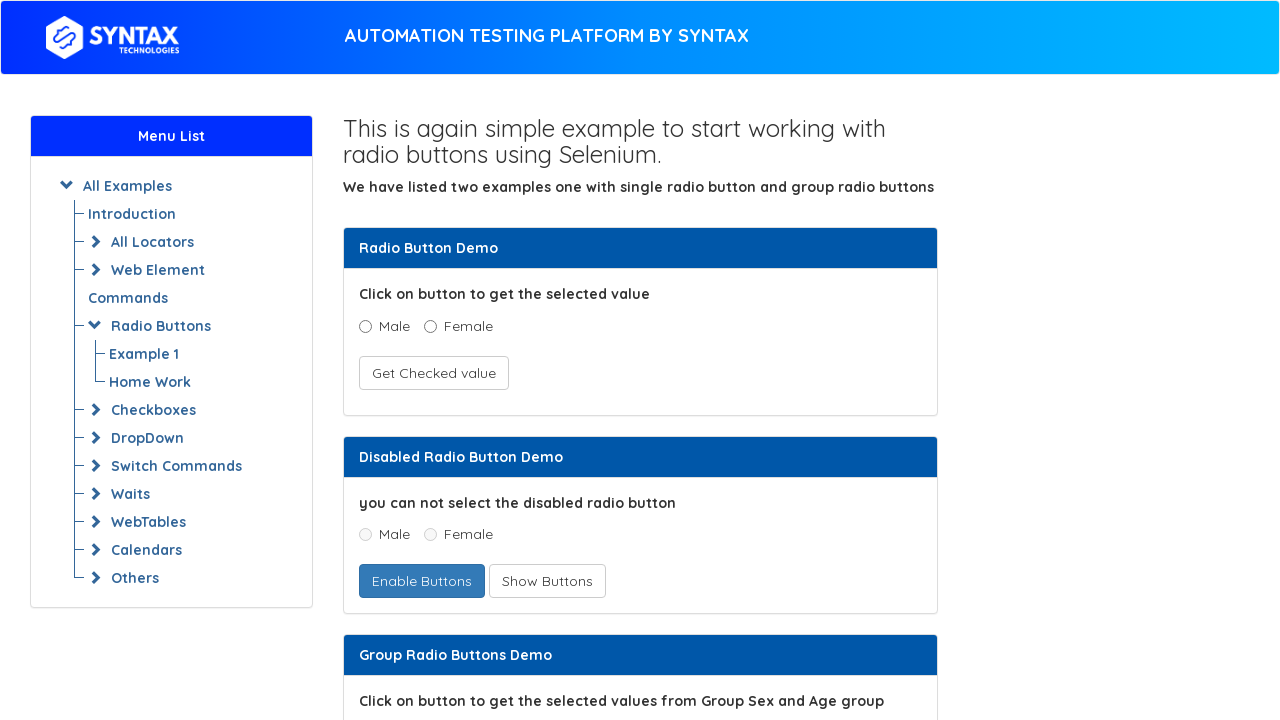

Male radio button is now visible
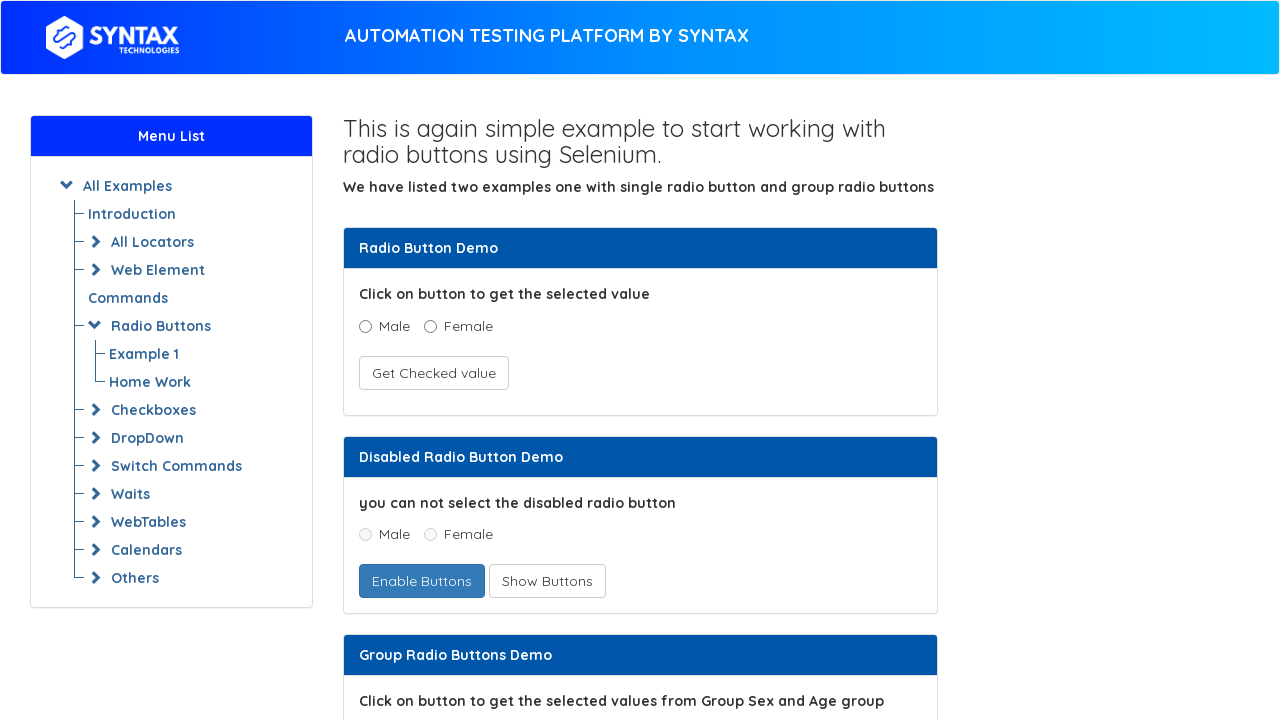

Male radio button was not selected, clicked to select it at (365, 326) on xpath=//input[@name='optradio' and @value='Male']
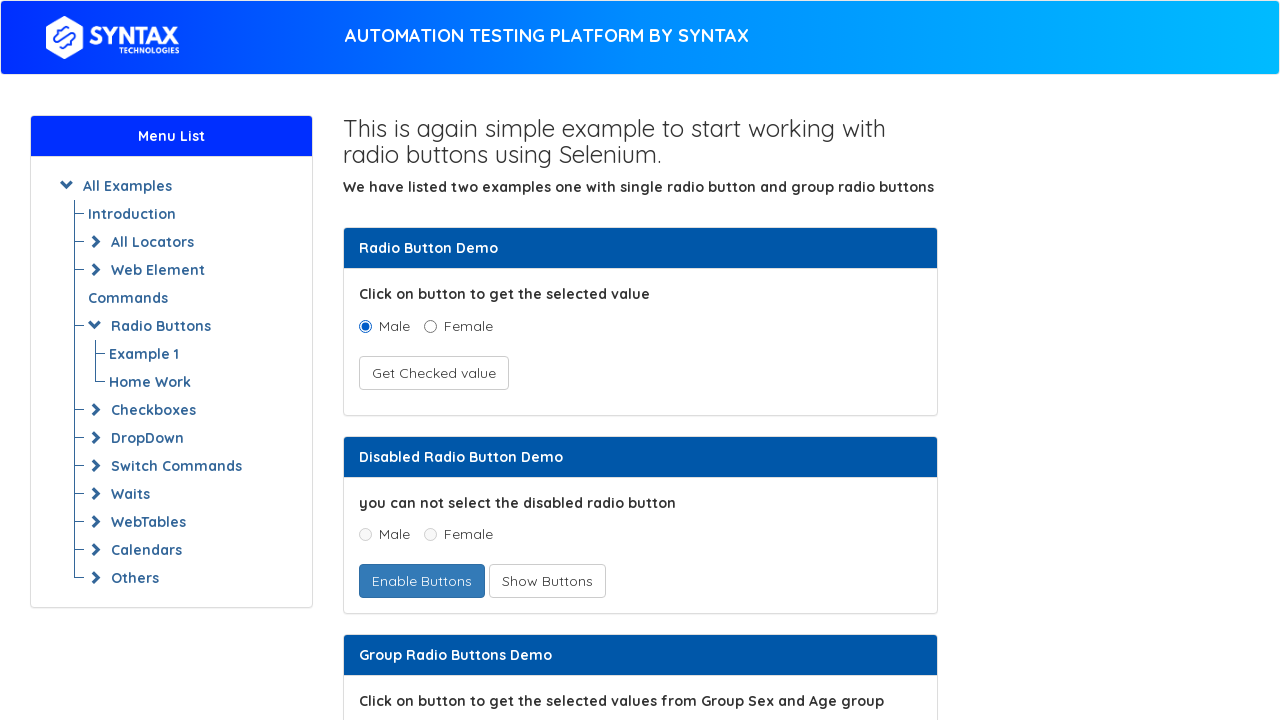

Verified that Male radio button is selected
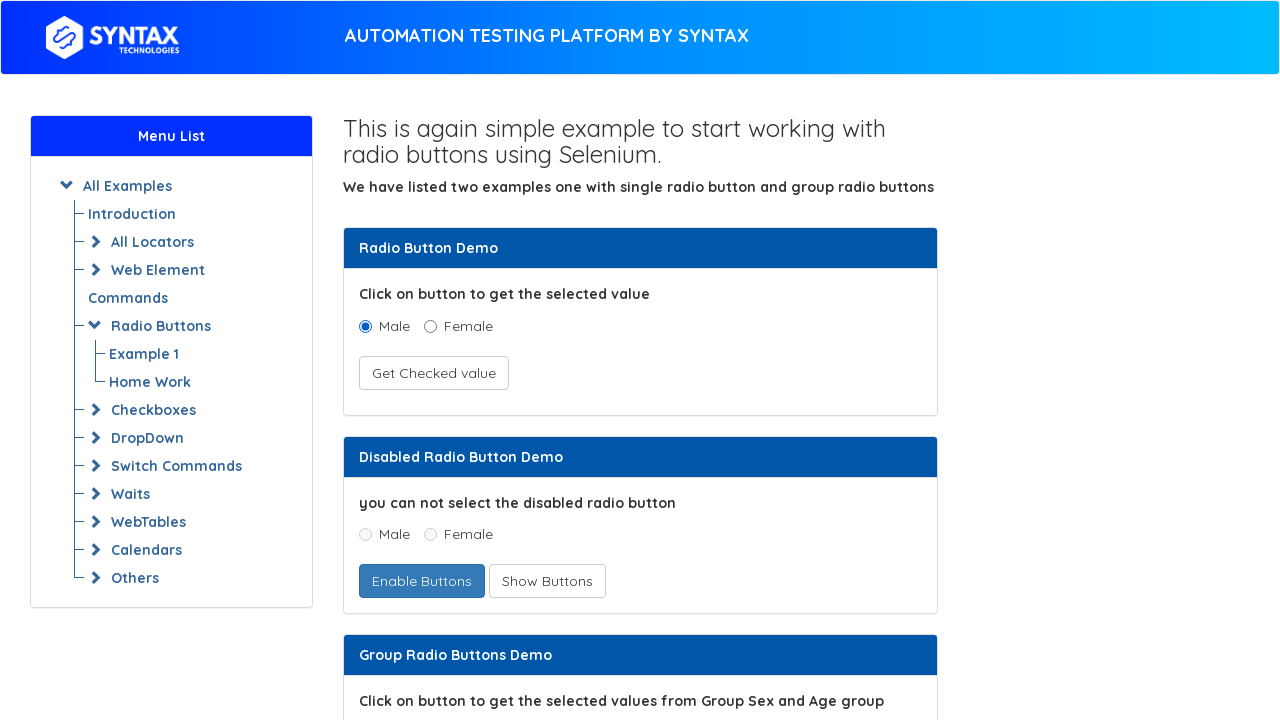

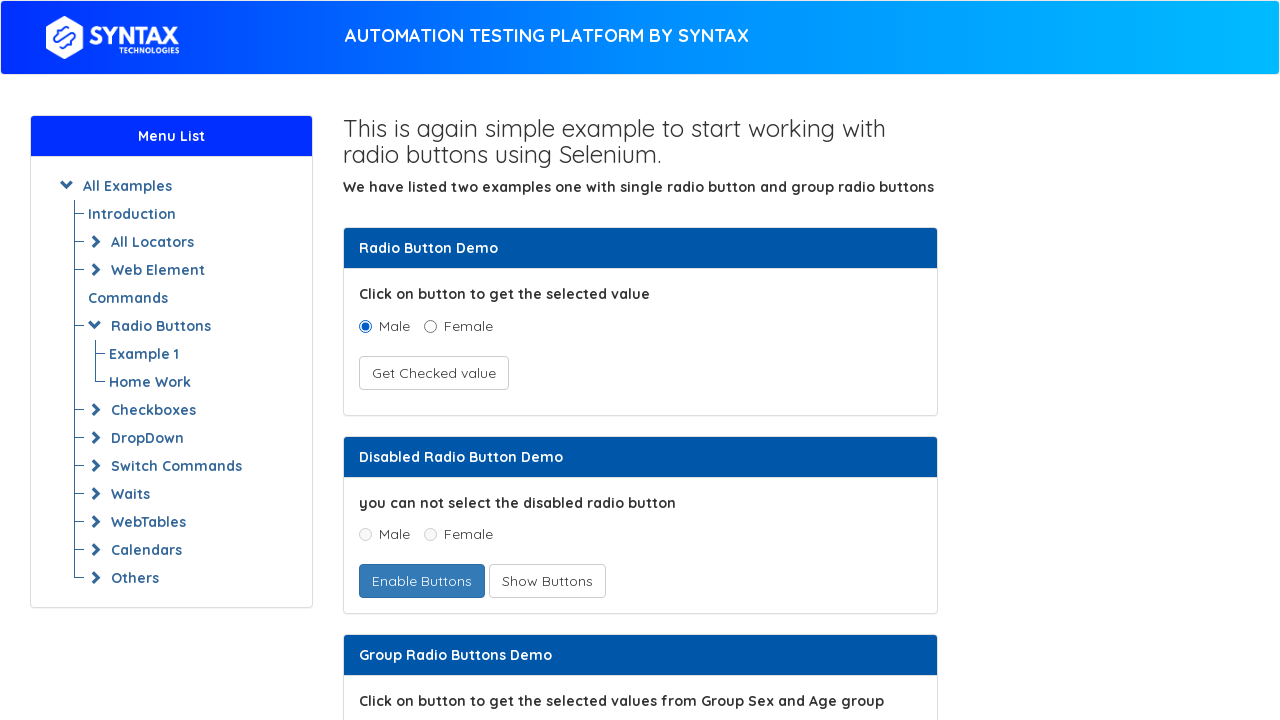